Tests unmarking items as complete by unchecking a previously checked checkbox

Starting URL: https://demo.playwright.dev/todomvc

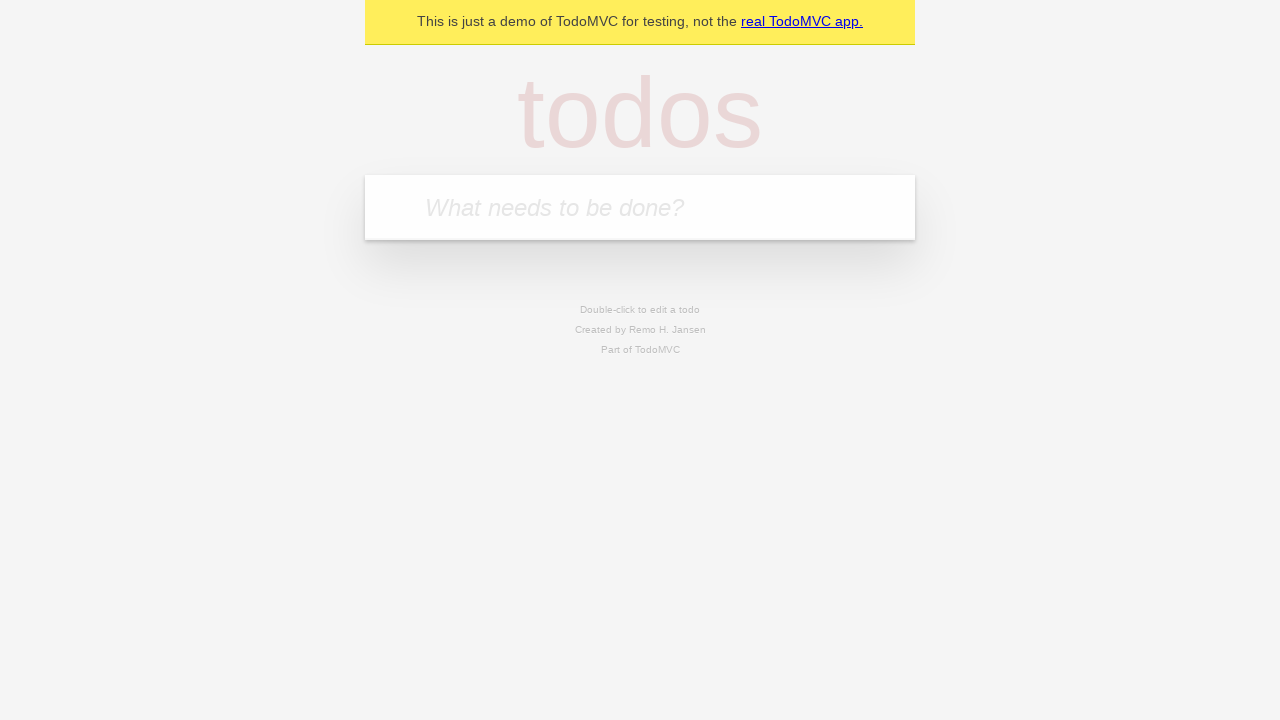

Filled input field with 'buy some cheese' on internal:attr=[placeholder="What needs to be done?"i]
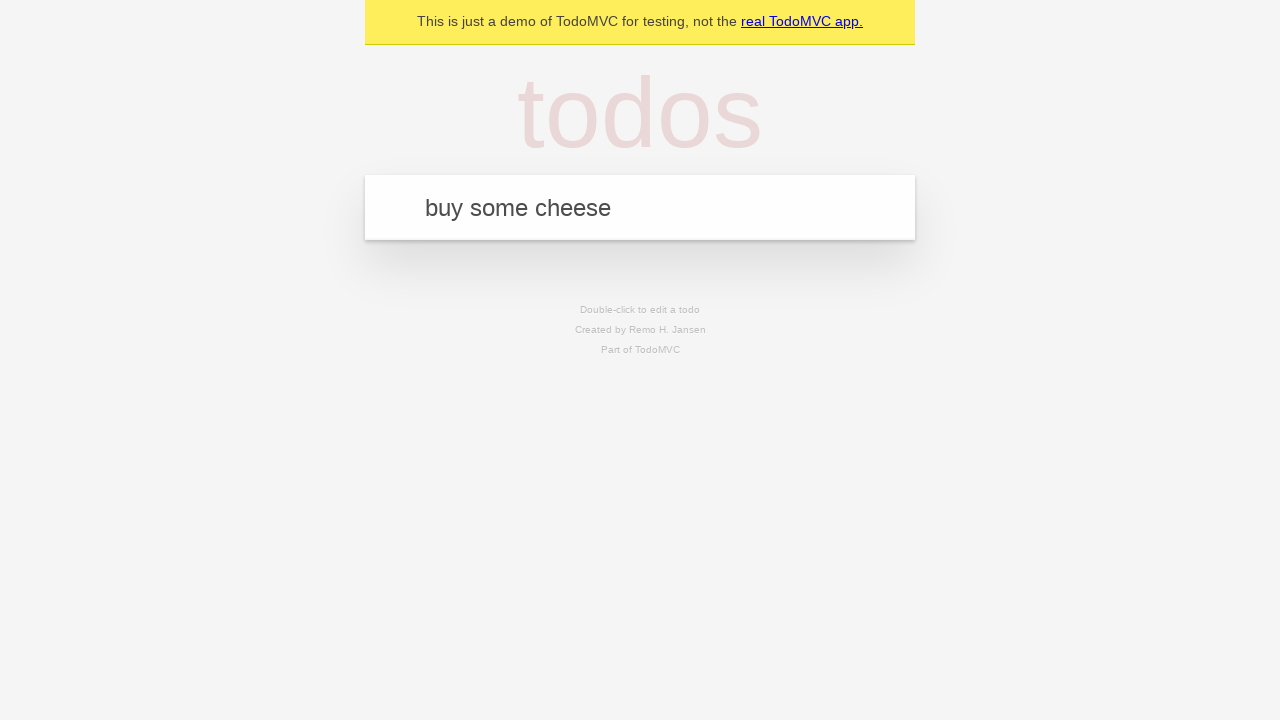

Pressed Enter to create first todo item on internal:attr=[placeholder="What needs to be done?"i]
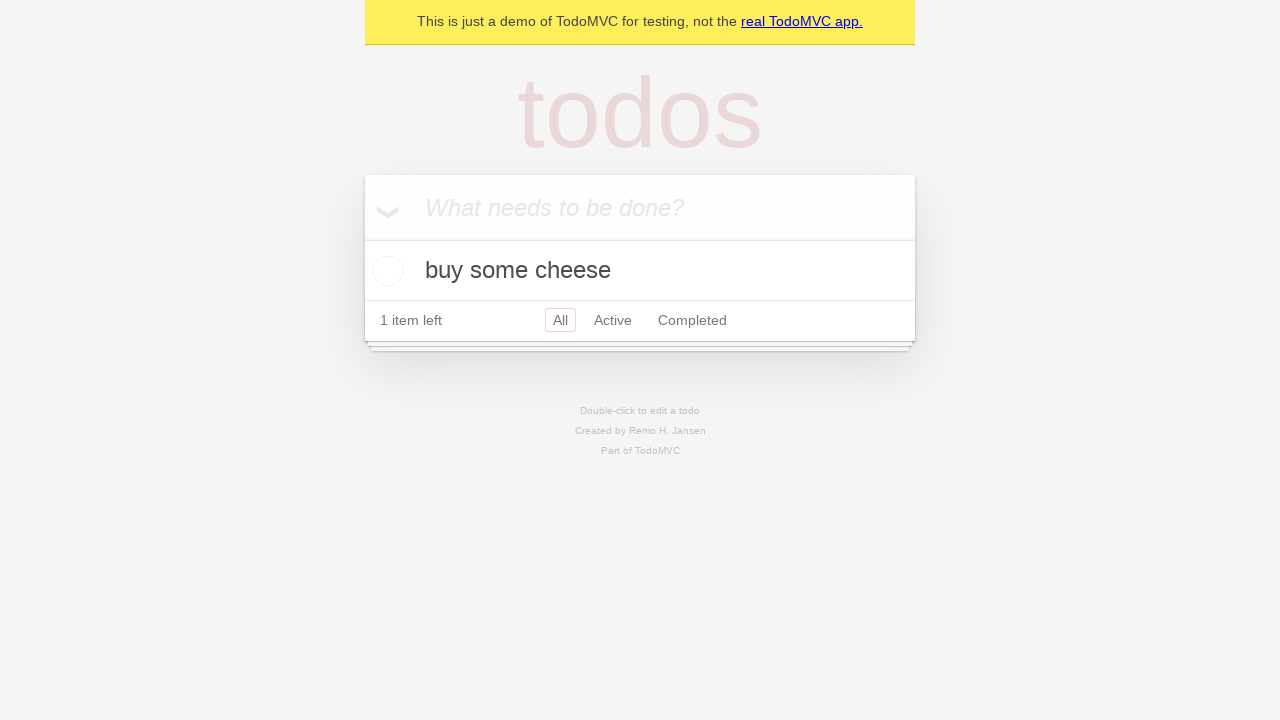

Filled input field with 'feed the cat' on internal:attr=[placeholder="What needs to be done?"i]
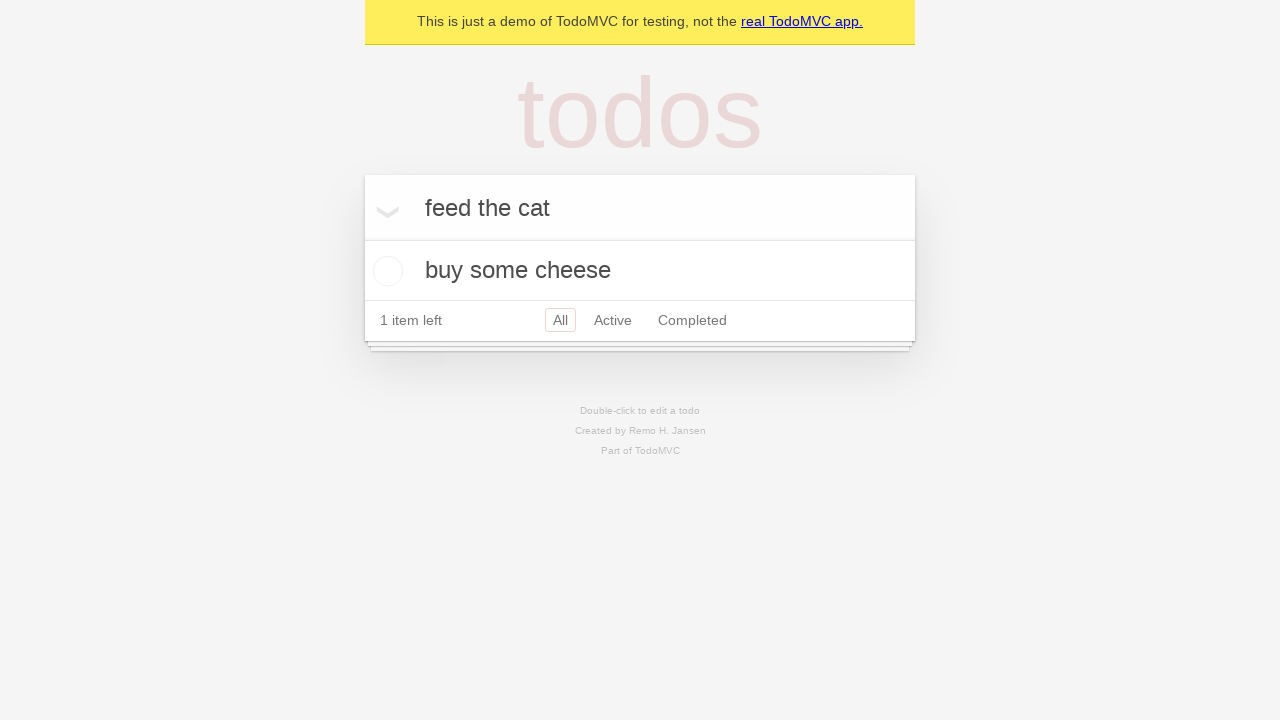

Pressed Enter to create second todo item on internal:attr=[placeholder="What needs to be done?"i]
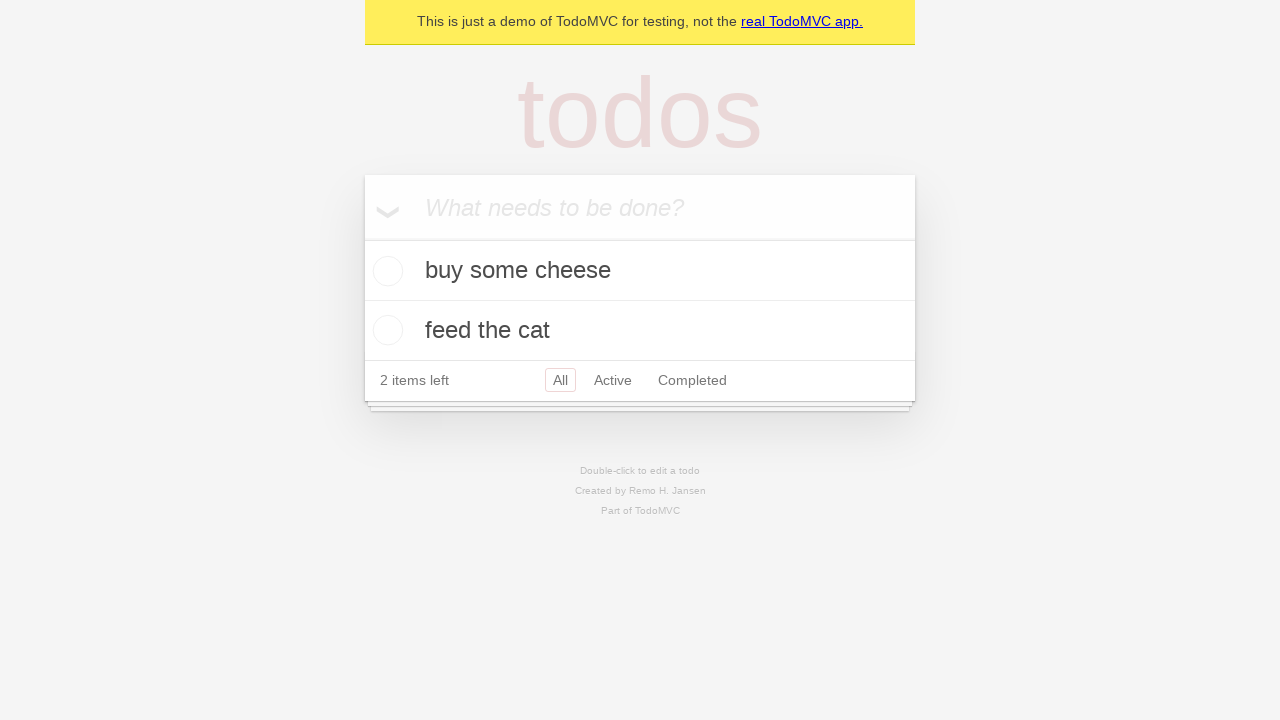

Waited for both todo items to appear
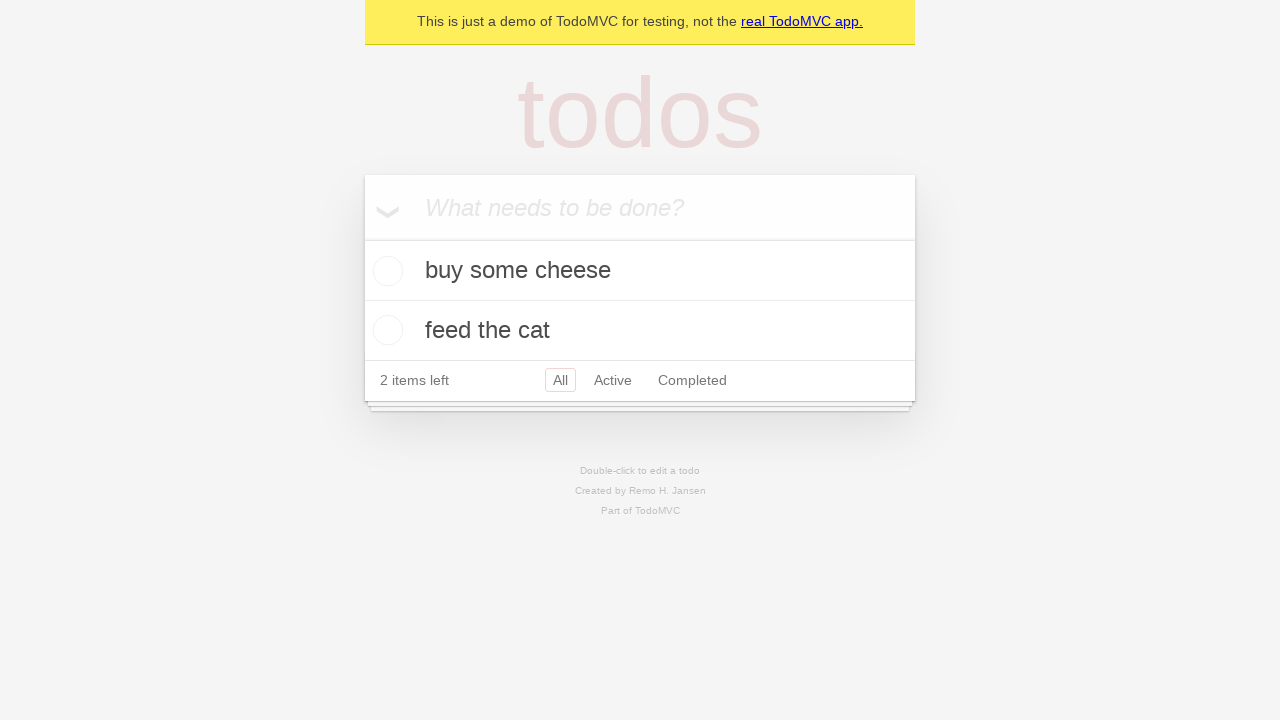

Checked the first todo item checkbox to mark as complete at (385, 271) on internal:testid=[data-testid="todo-item"s] >> nth=0 >> internal:role=checkbox
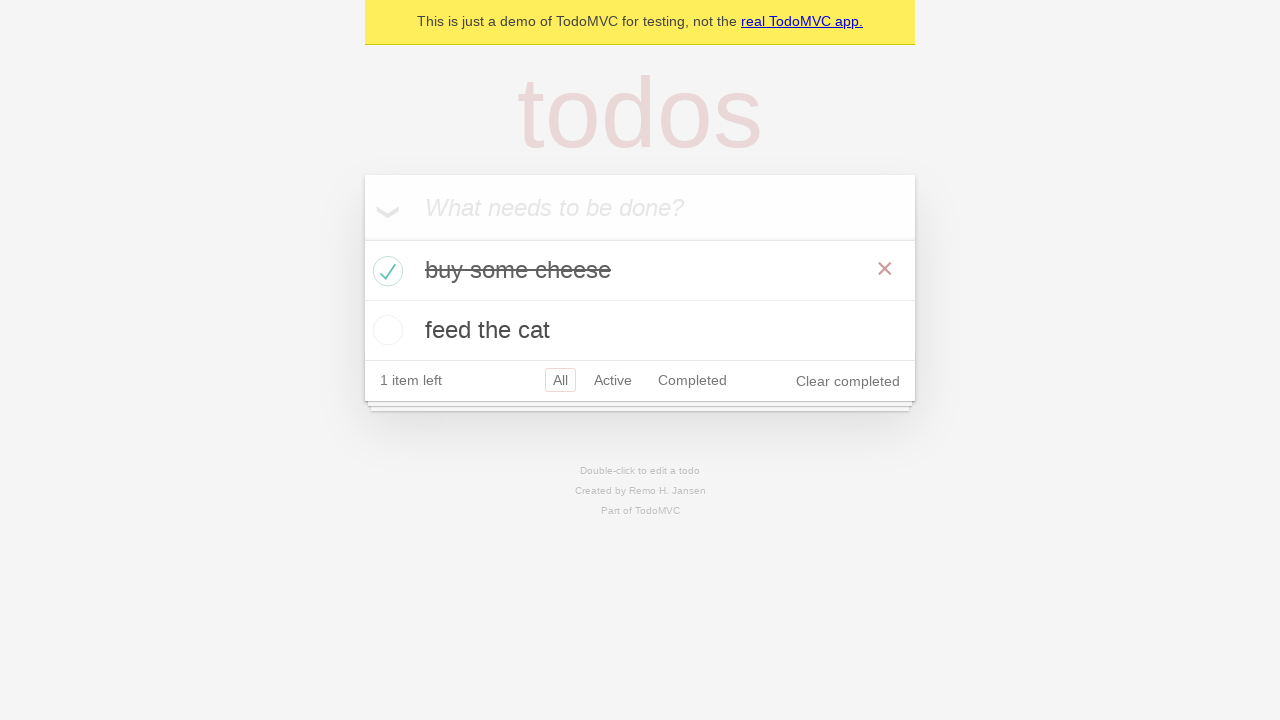

Unchecked the first todo item checkbox to mark as incomplete at (385, 271) on internal:testid=[data-testid="todo-item"s] >> nth=0 >> internal:role=checkbox
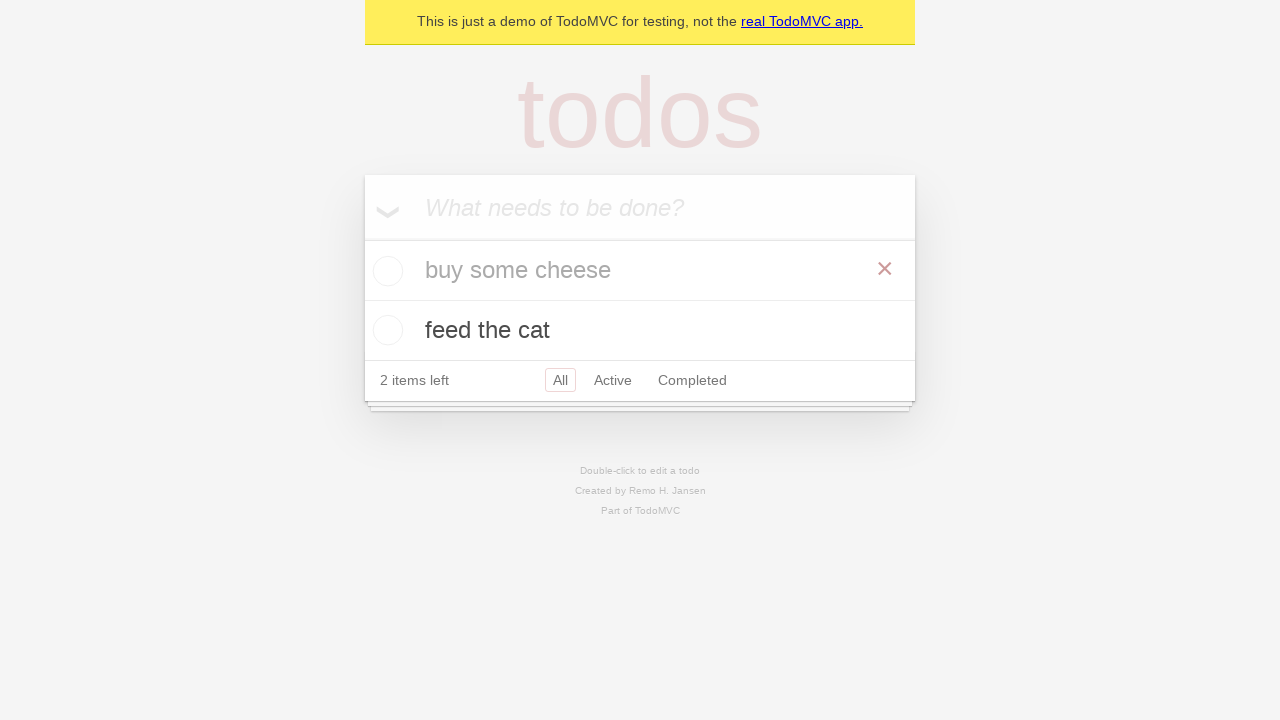

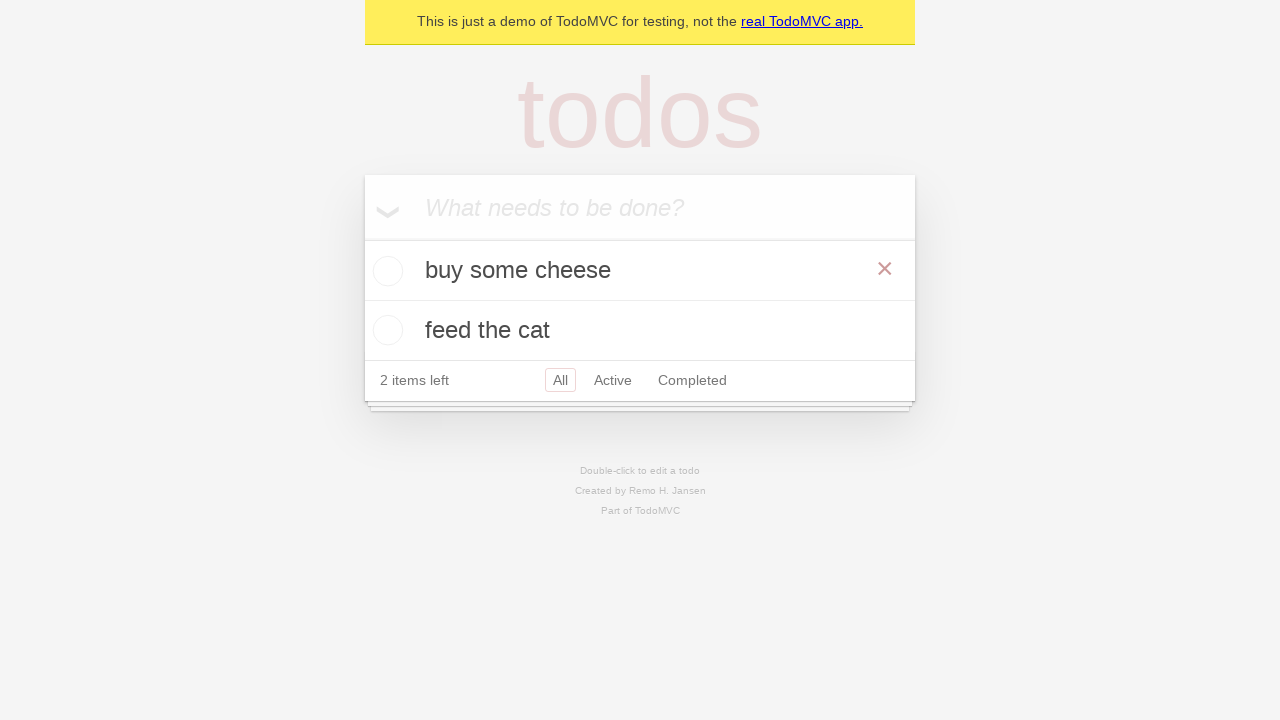